Tests the search functionality on python.org by searching for "pycon" and verifying that search results are displayed.

Starting URL: https://www.python.org

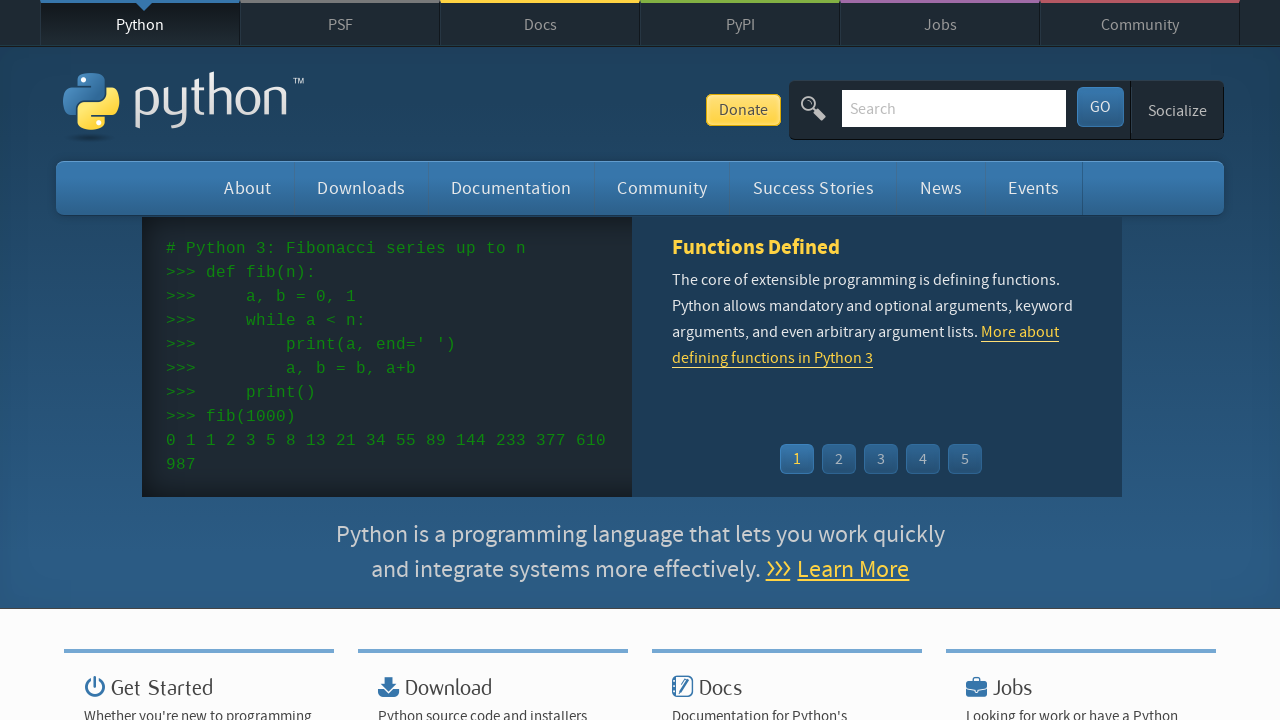

Verified page title contains 'Python'
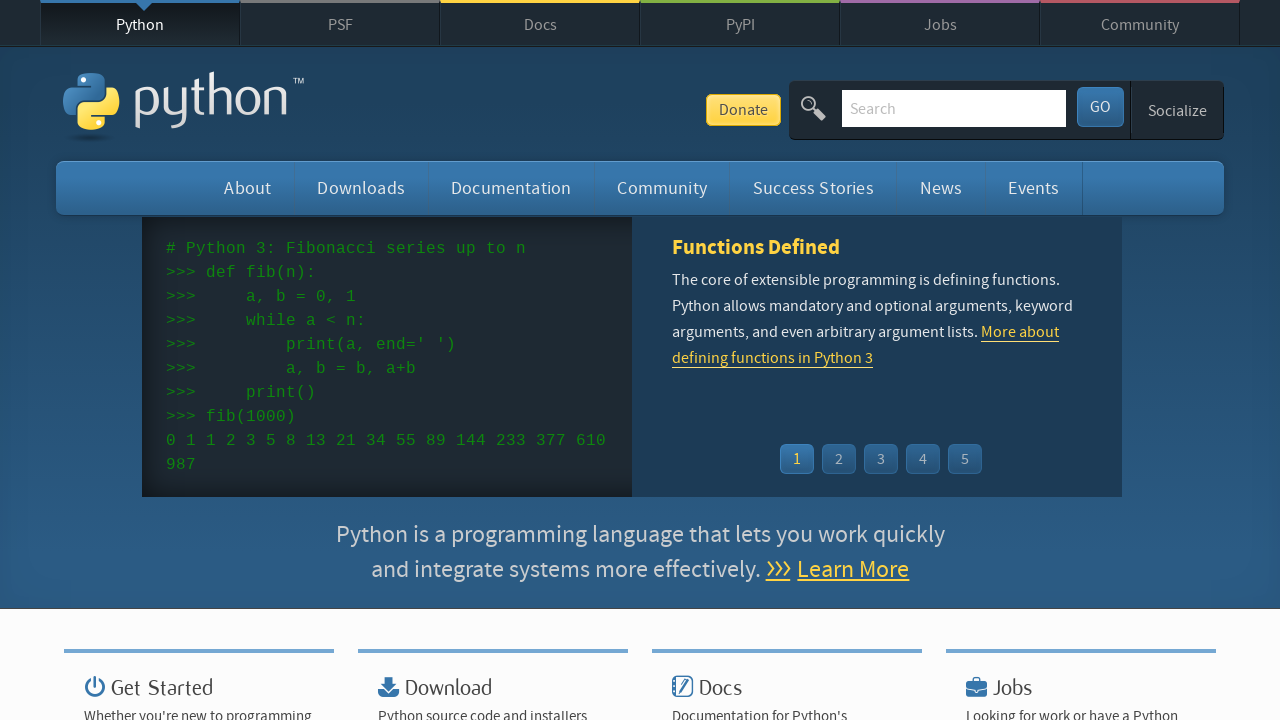

Filled search field with 'pycon' on input[name='q']
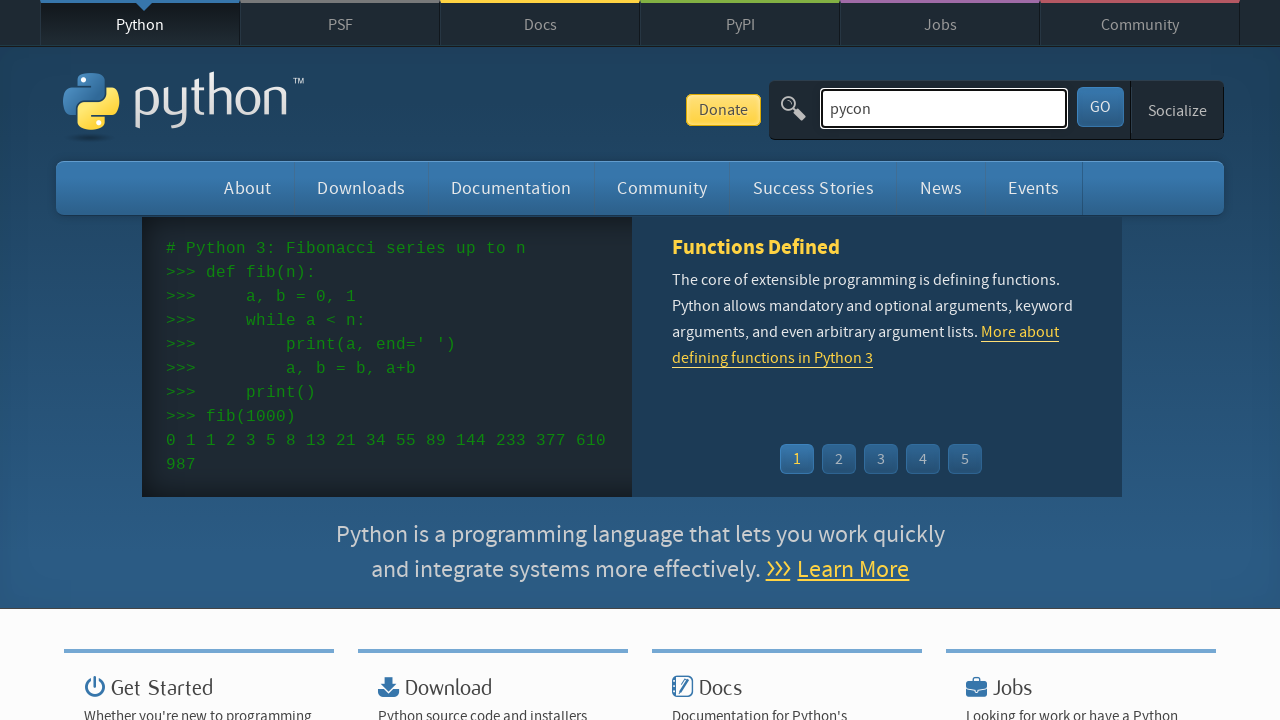

Clicked search submit button at (1100, 107) on button[type='submit']
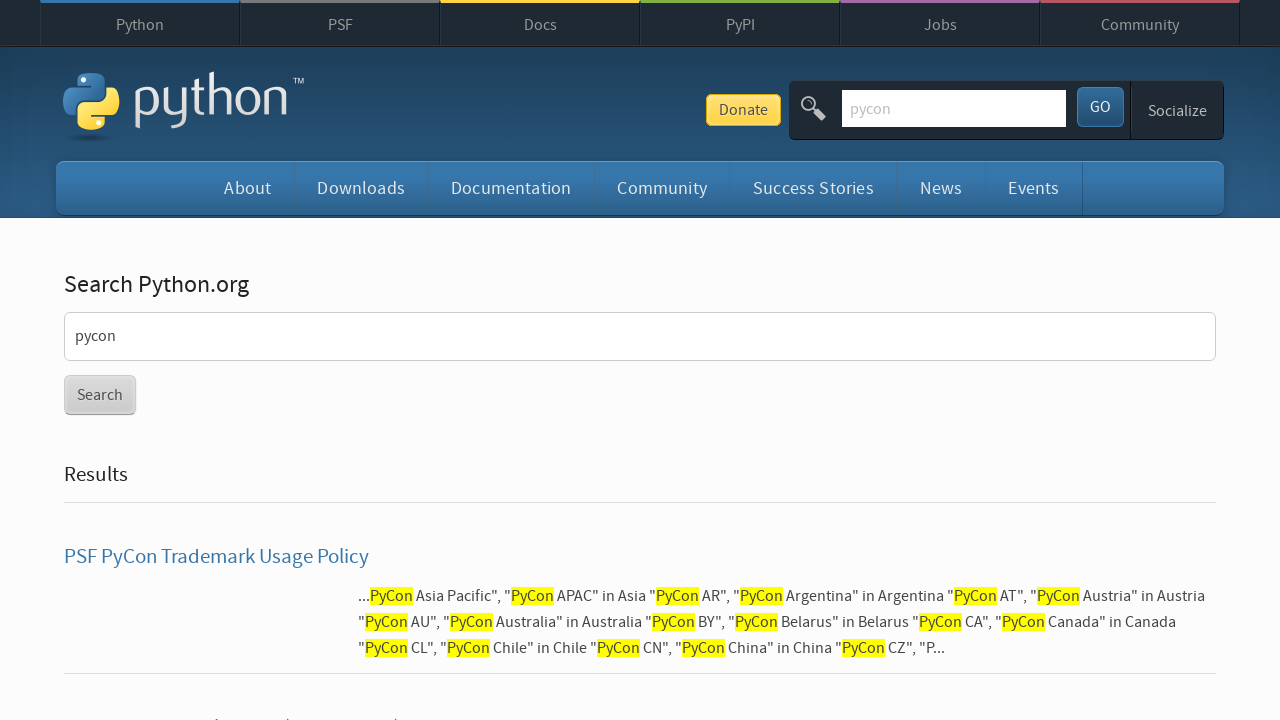

Search results loaded and displayed
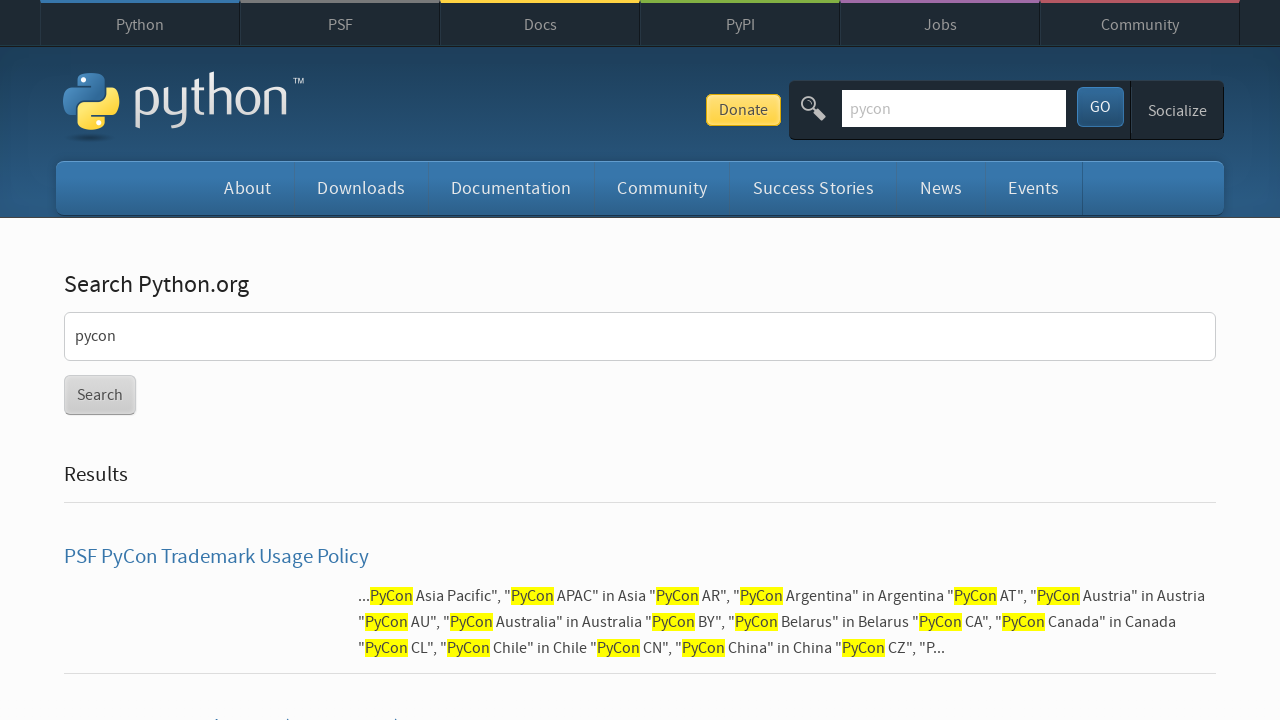

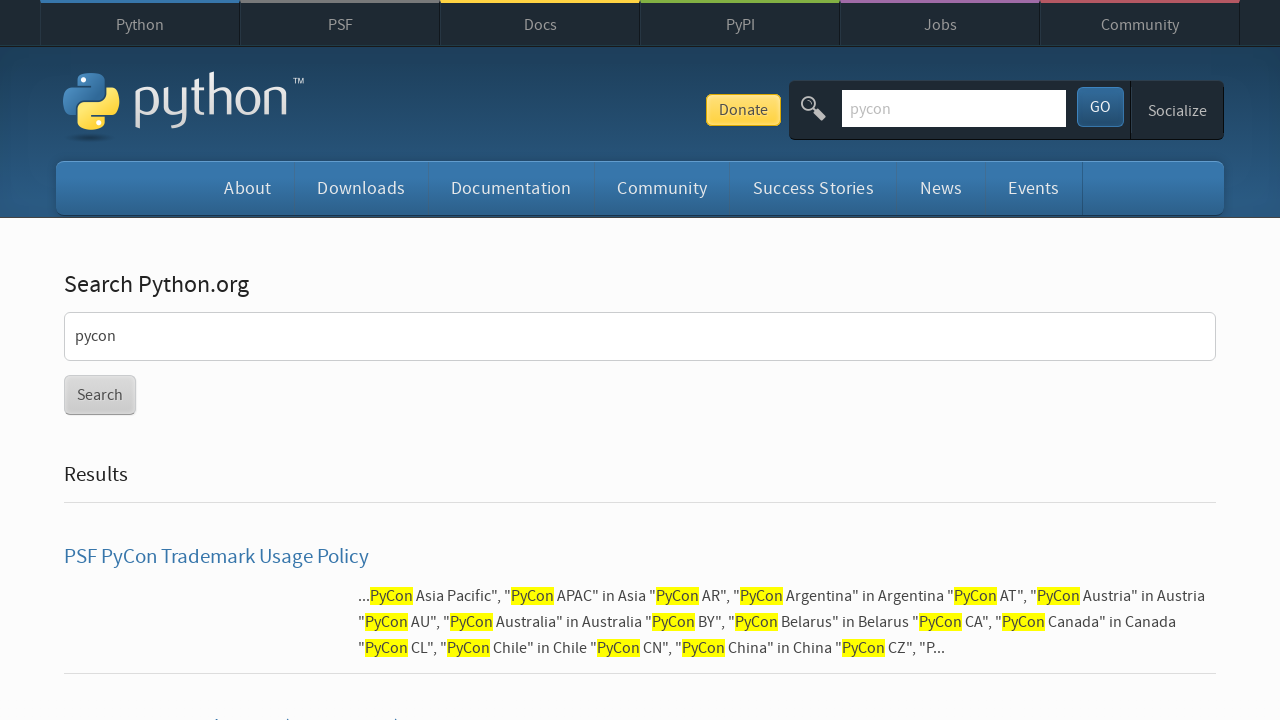